Switches into an iframe to verify text content, then switches back to main content

Starting URL: https://demoqa.com/frames

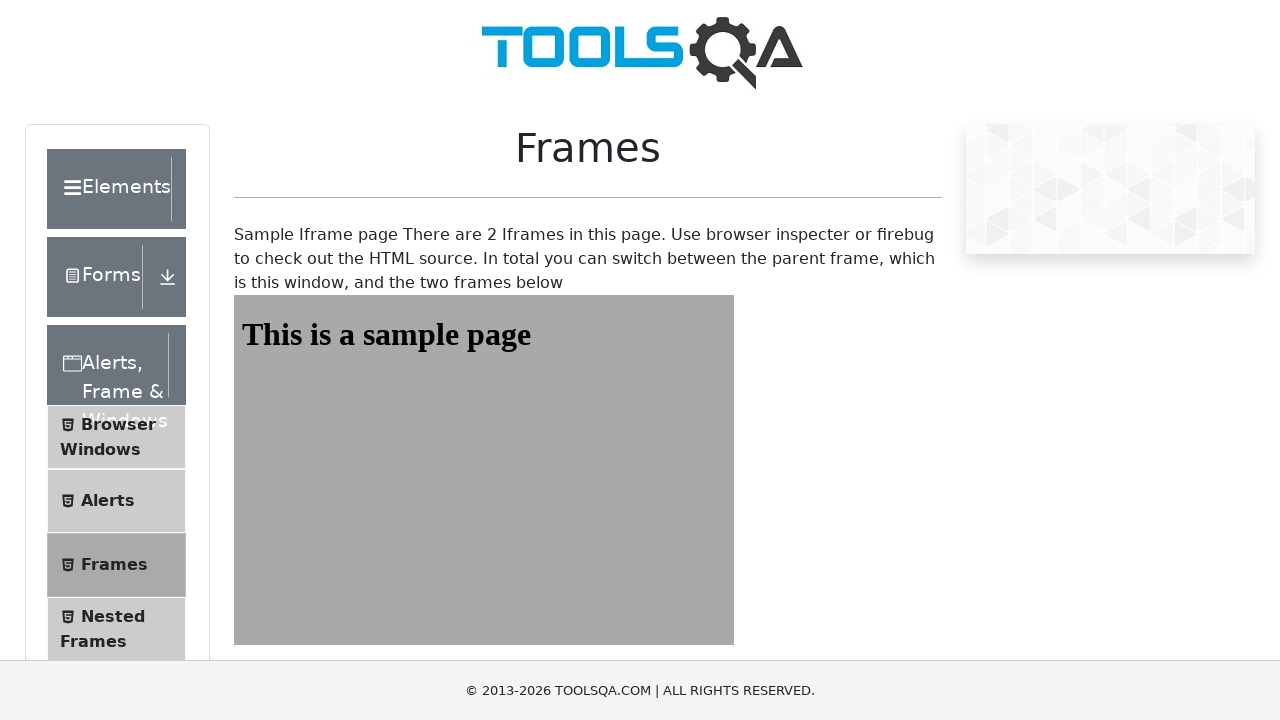

Navigated to https://demoqa.com/frames
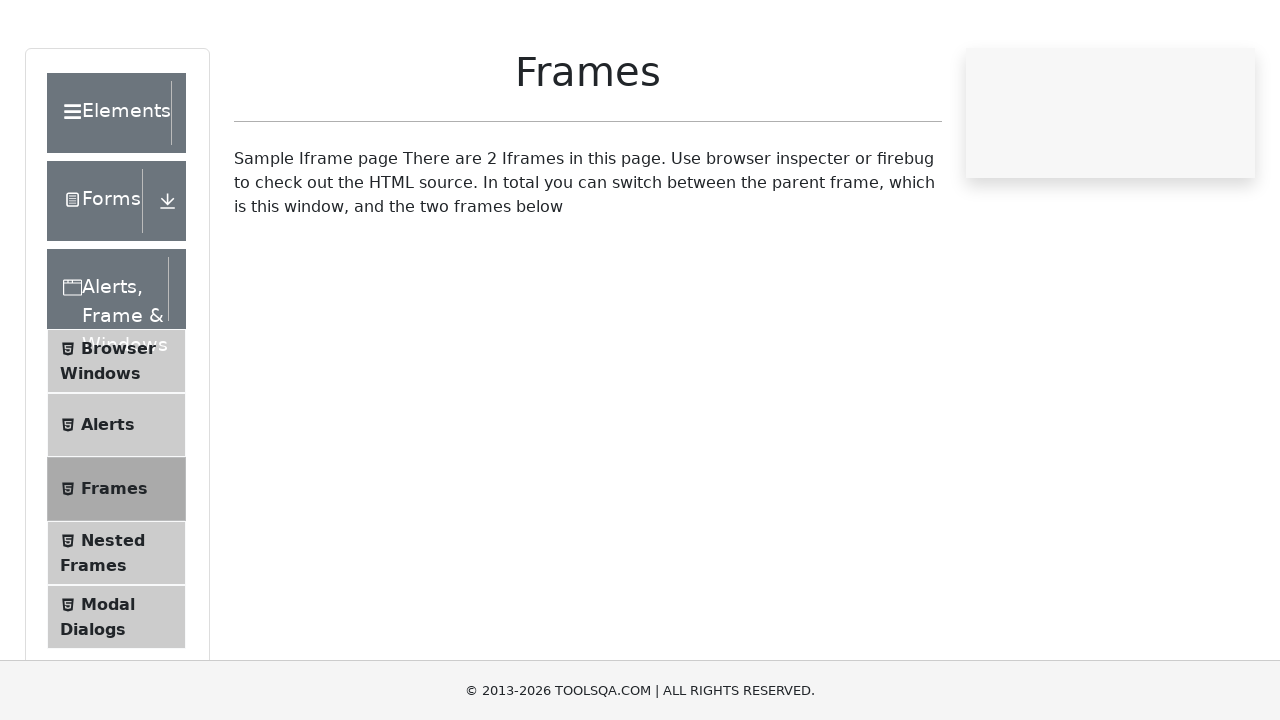

Switched to iframe 'frame1'
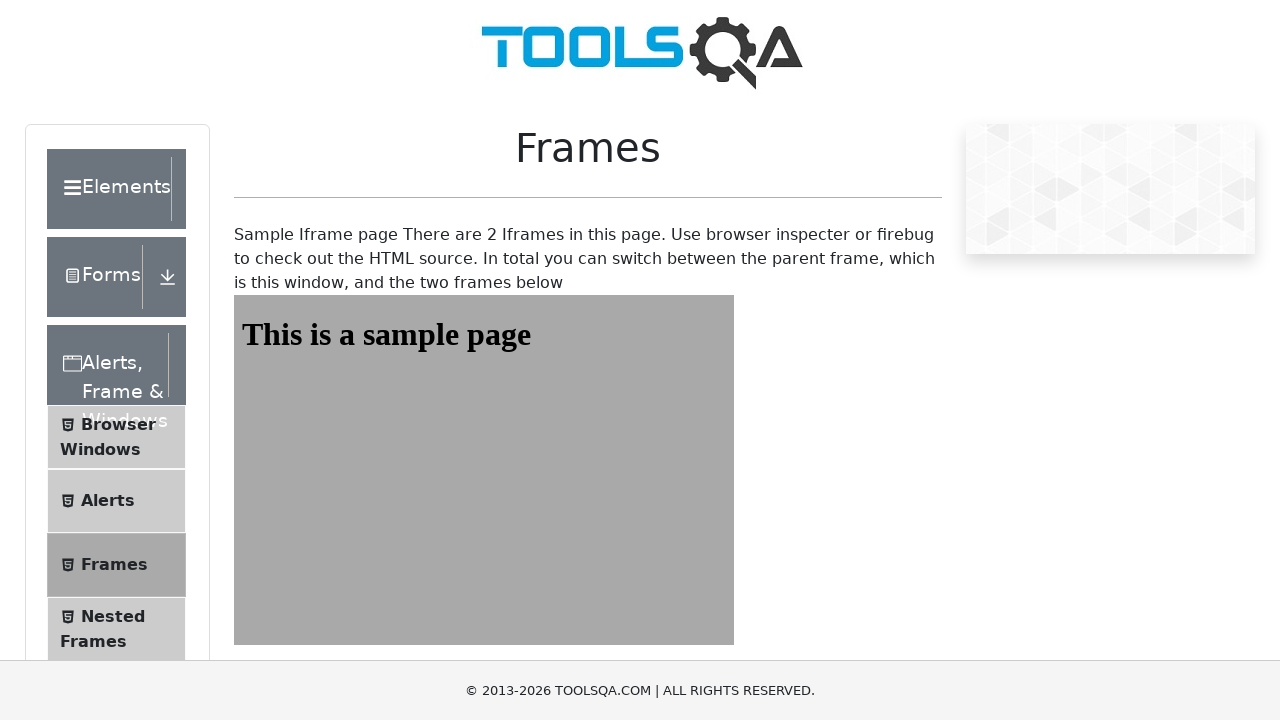

Waited for #sampleHeading element to load in iframe
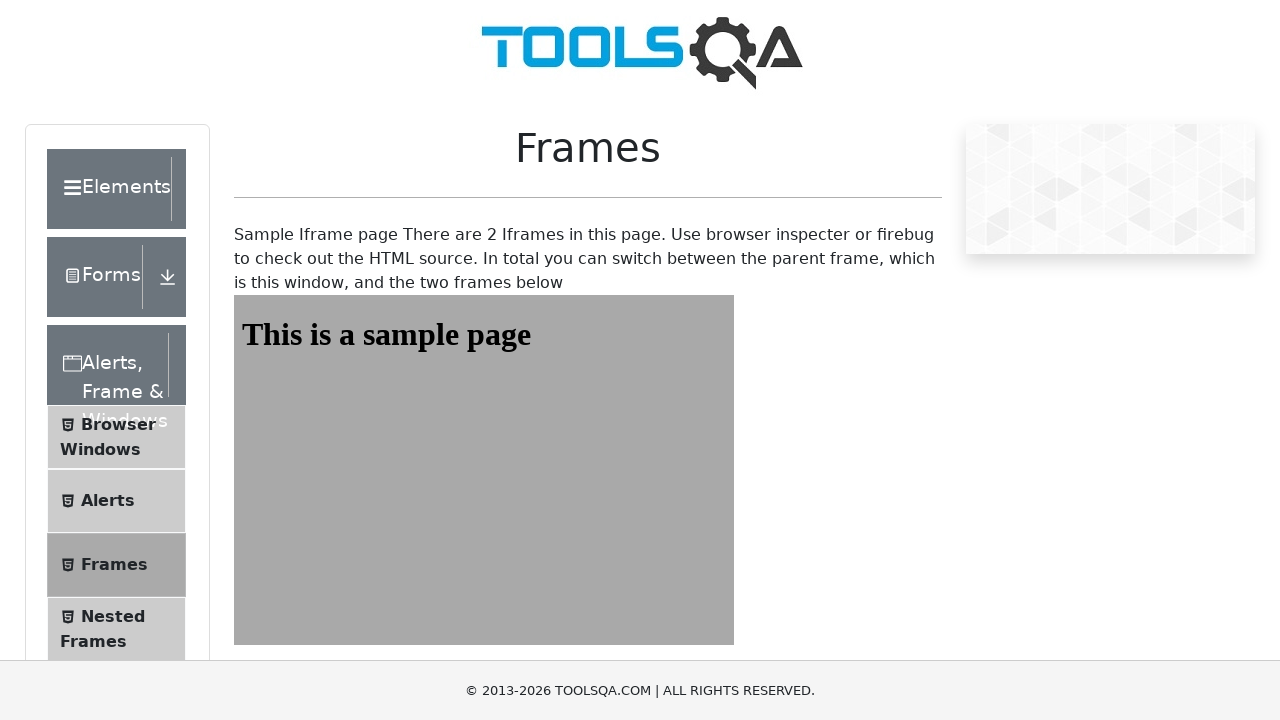

Retrieved text from #sampleHeading: 'This is a sample page'
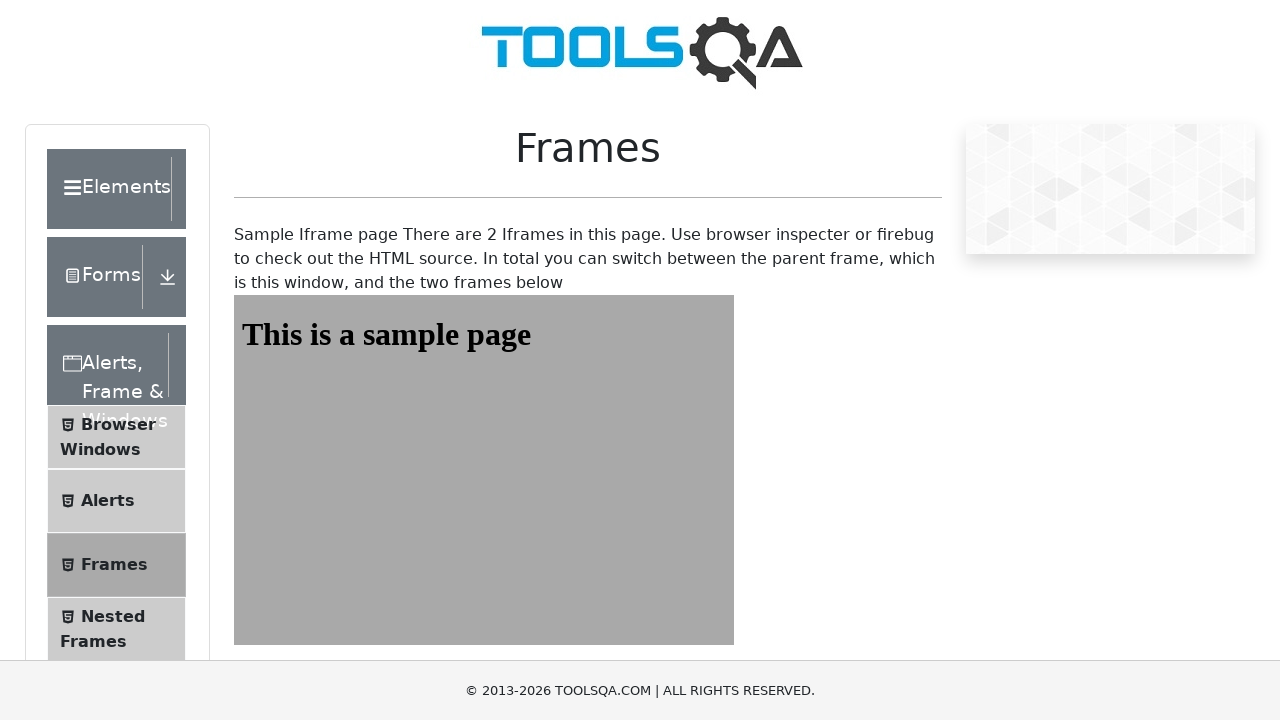

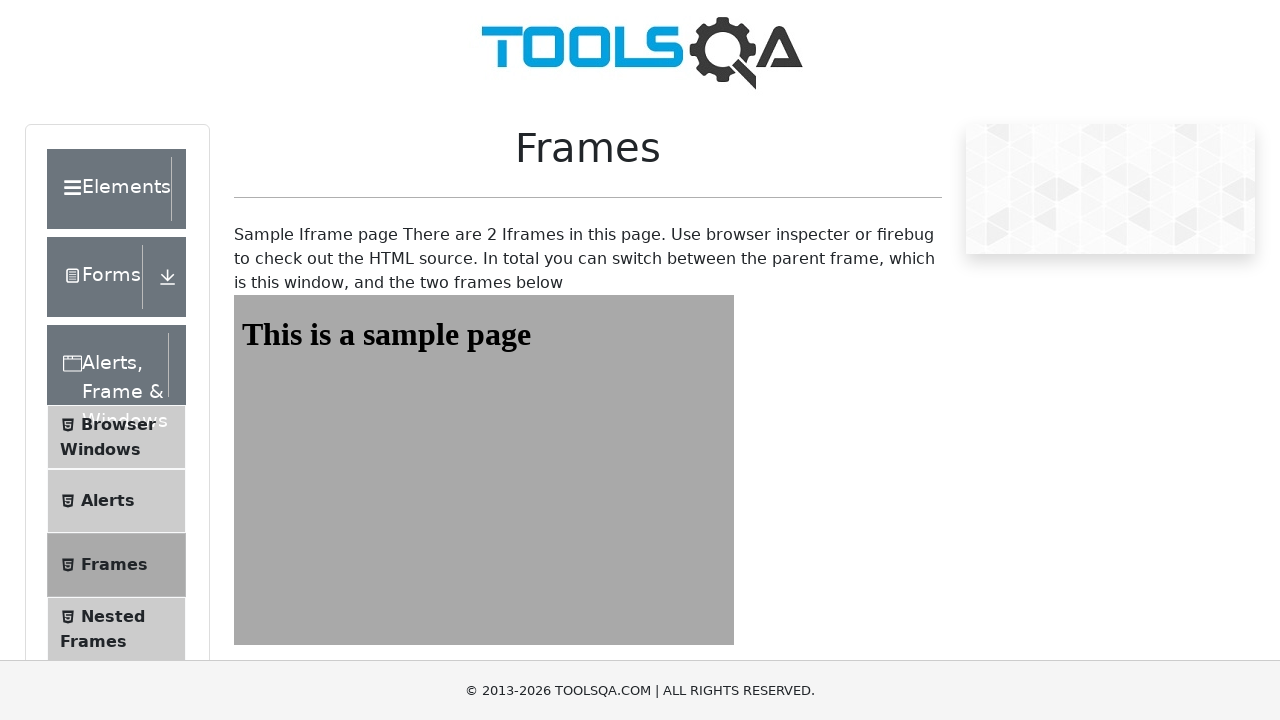